Tests scrolling from the footer element with an offset to bring a checkbox inside a nested iframe into view.

Starting URL: https://www.selenium.dev/selenium/web/scrolling_tests/frame_with_nested_scrolling_frame_out_of_view.html

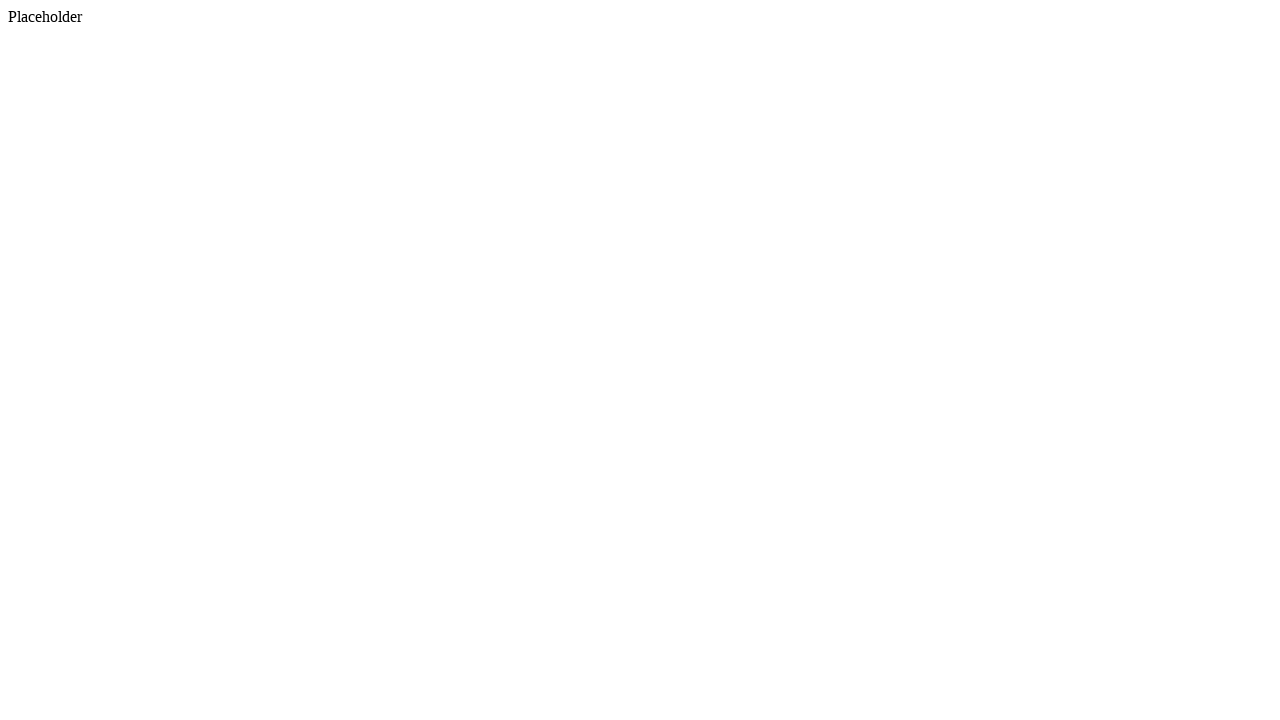

Located footer element
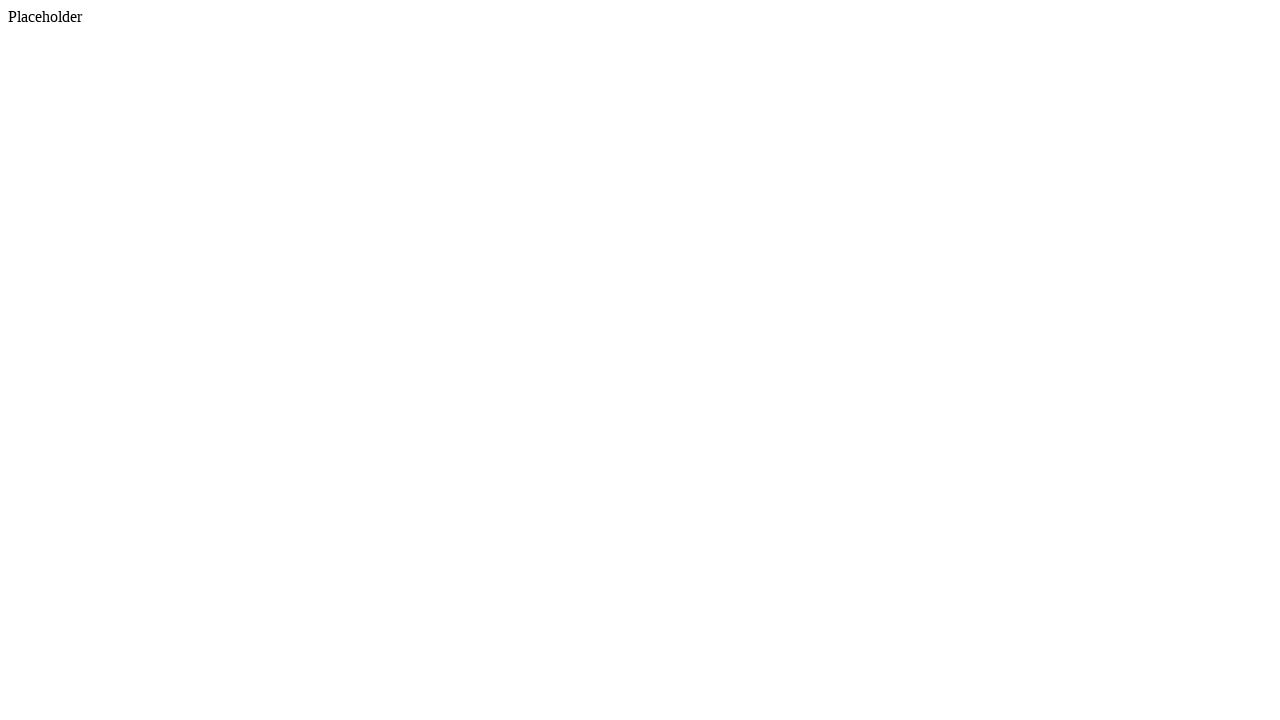

Scrolled footer into view
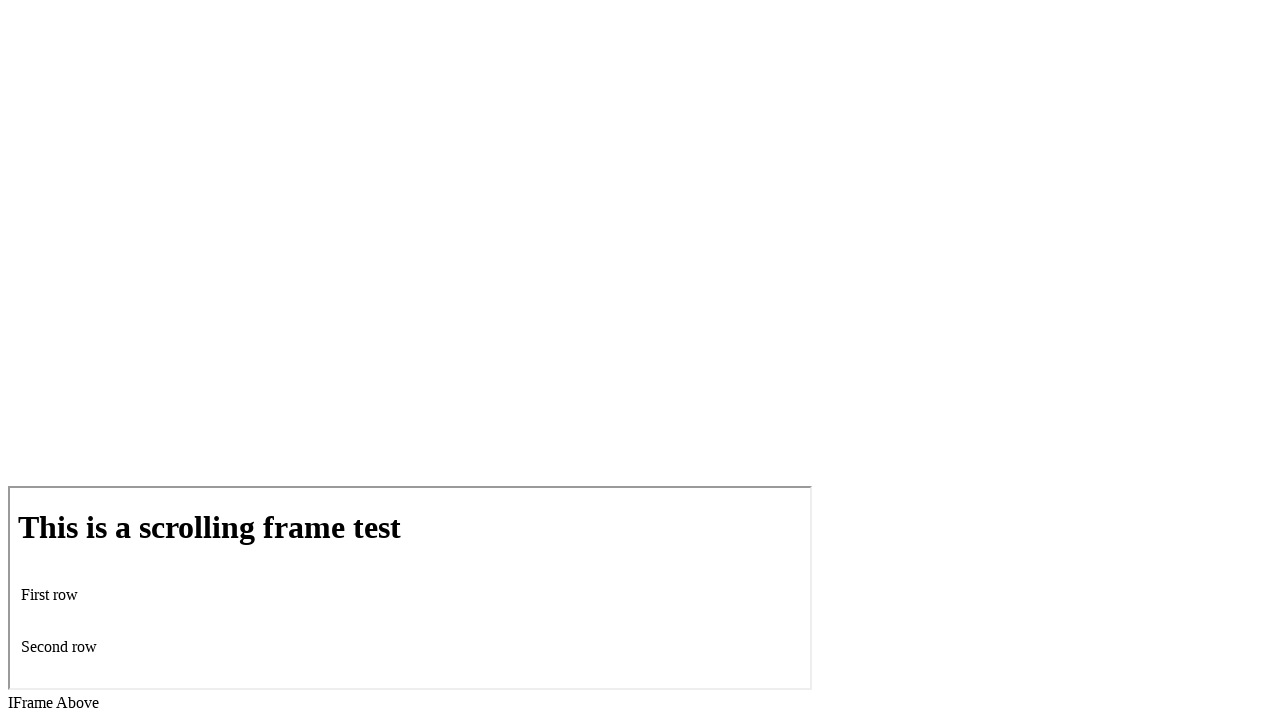

Retrieved footer bounding box
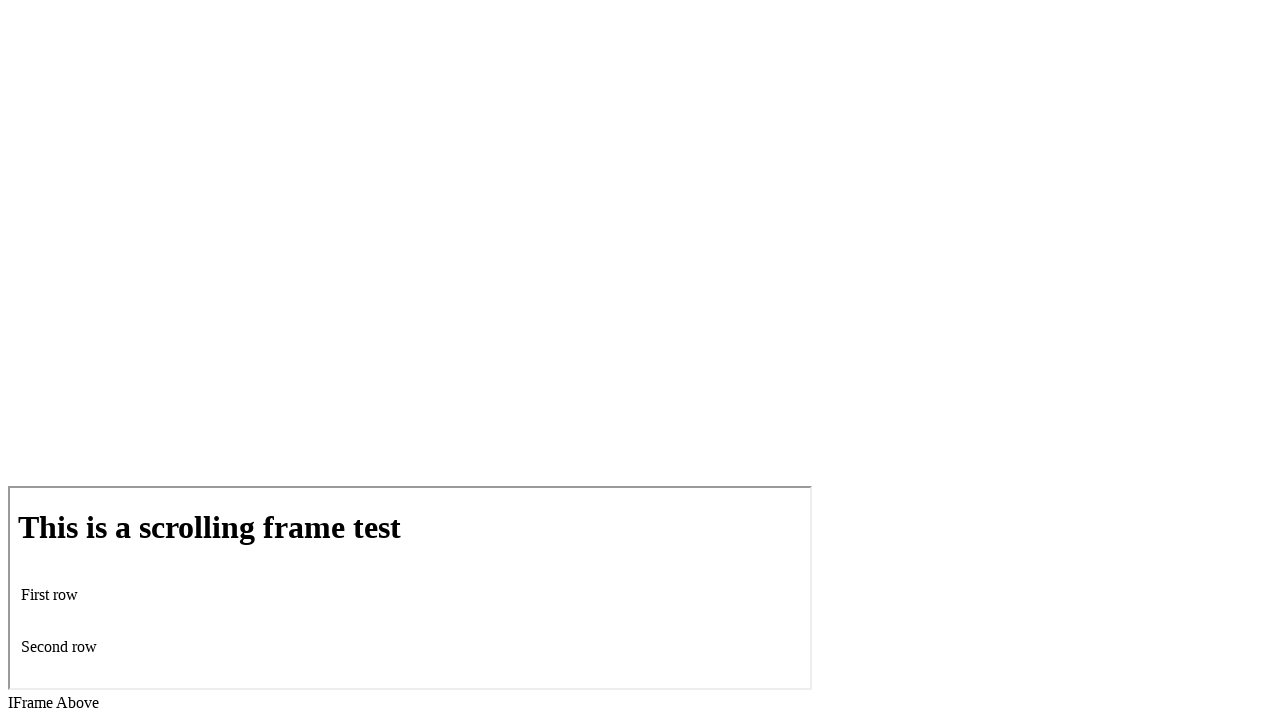

Moved mouse to footer with offset of -50px vertically at (640, 644)
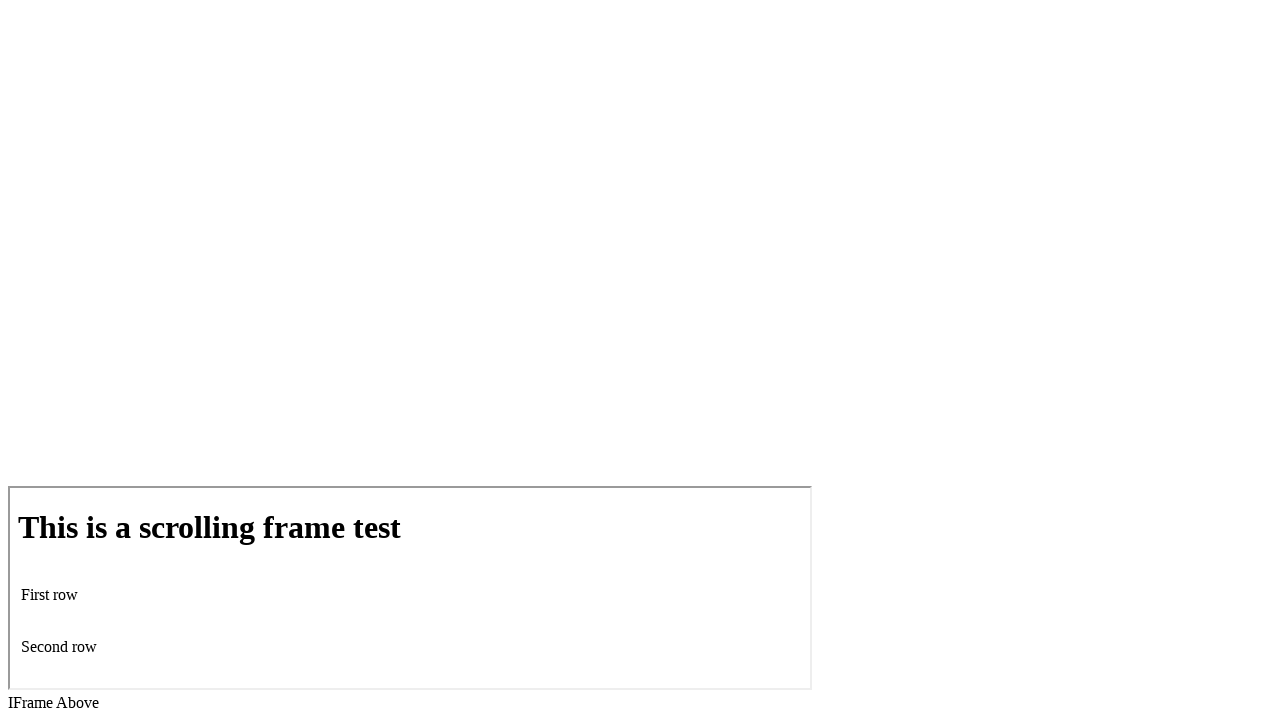

Scrolled wheel down by 200px from footer position
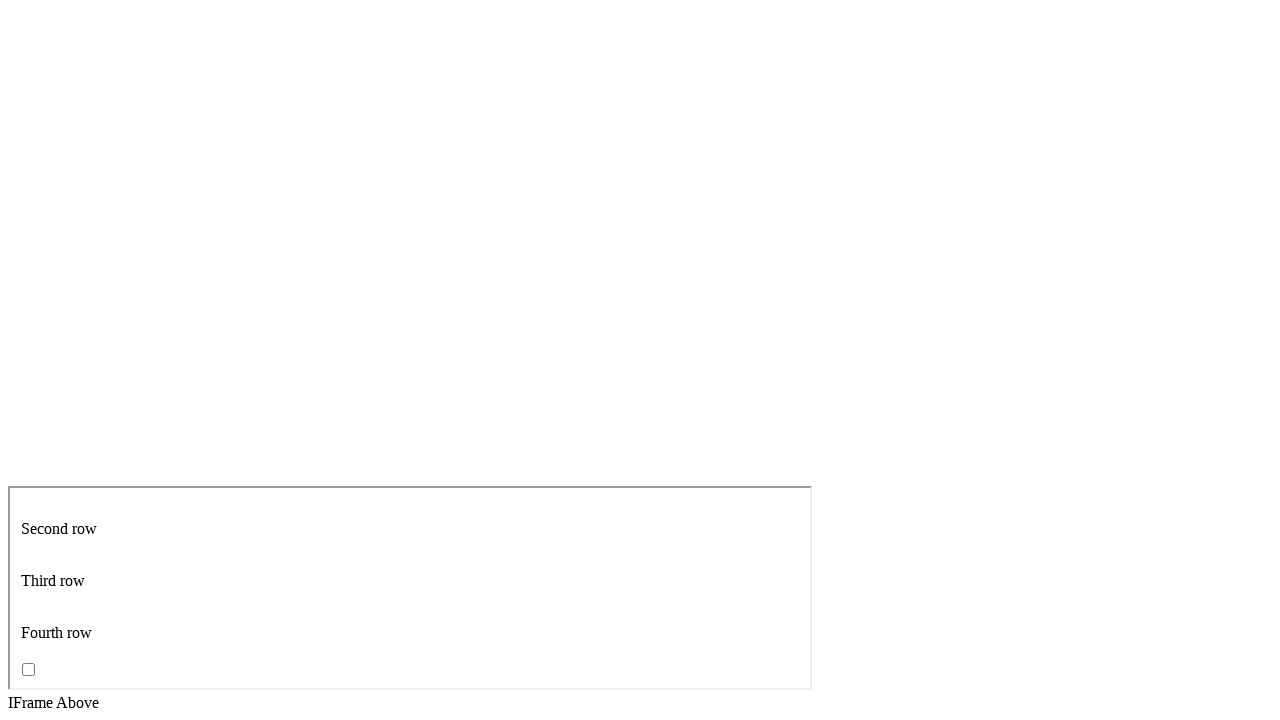

Located iframe element
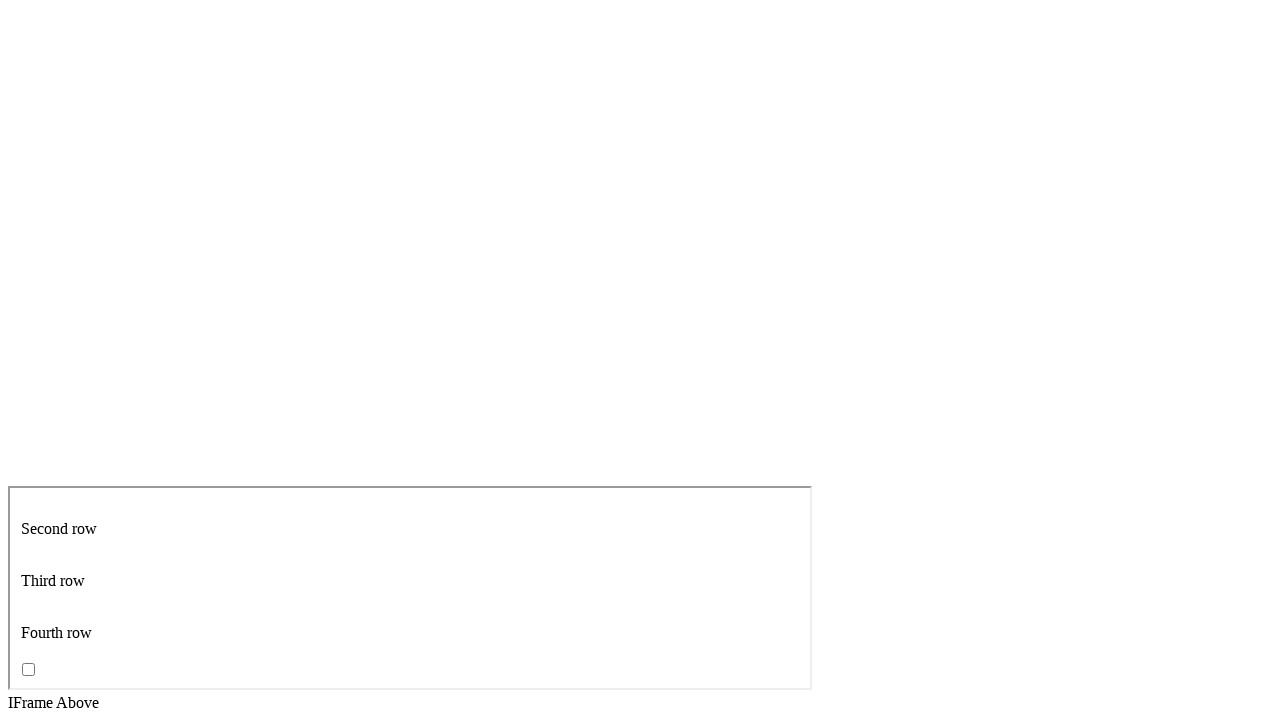

Located checkbox inside nested iframe
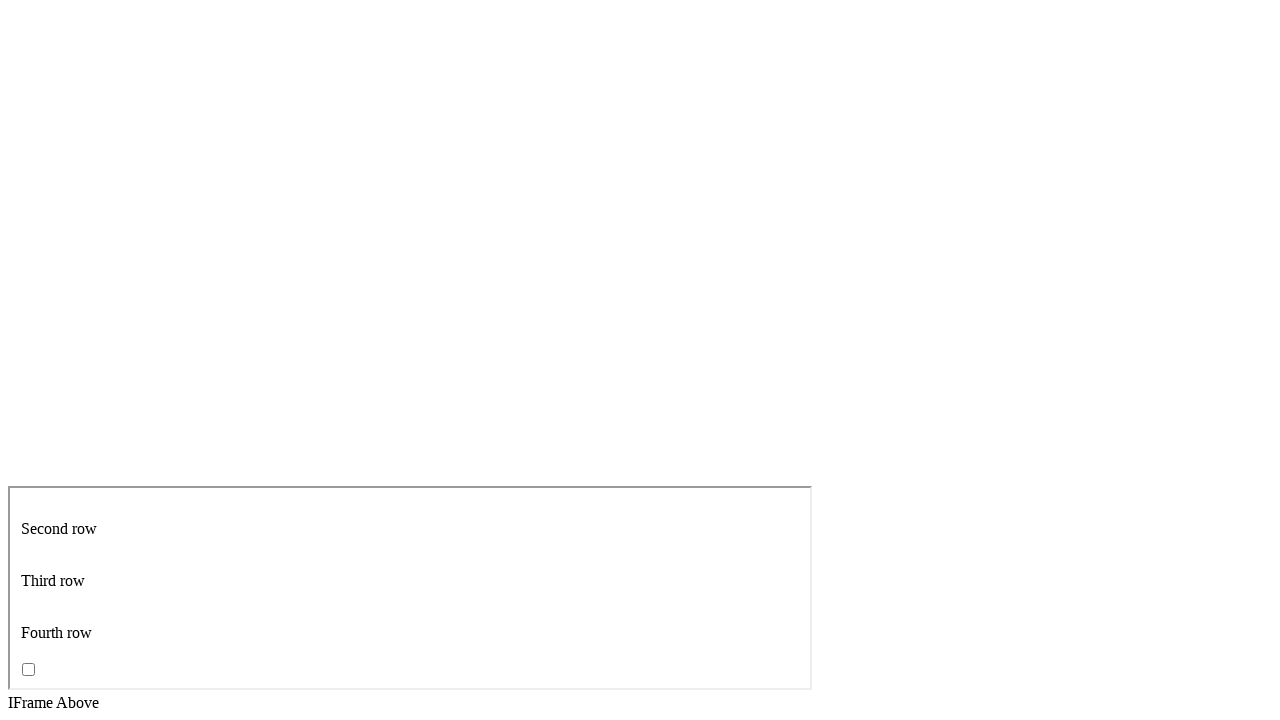

Verified checkbox is visible after scrolling with offset
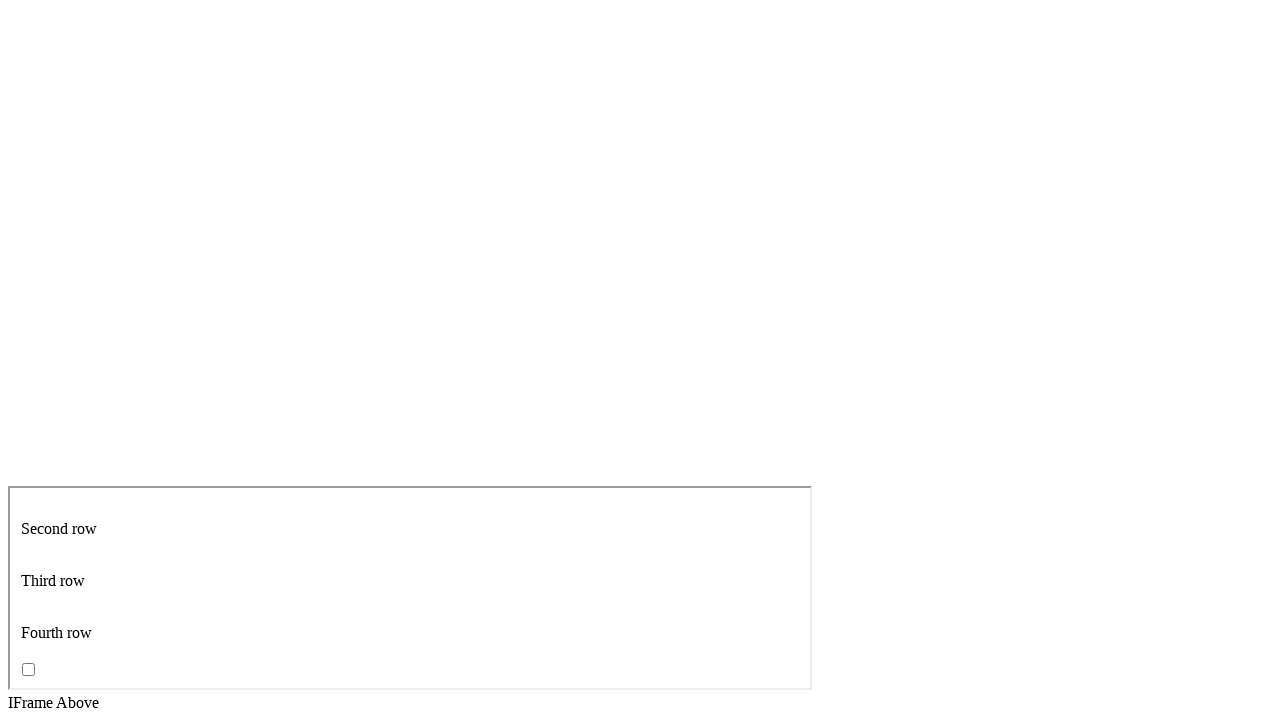

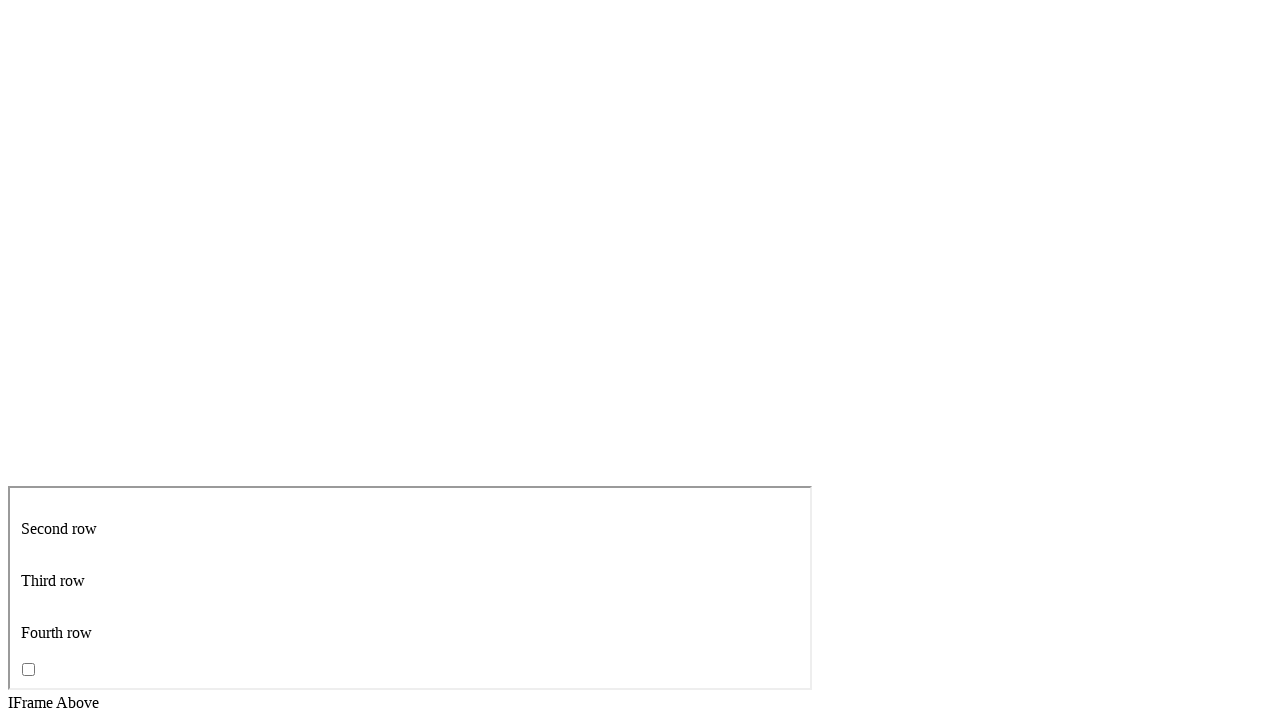